Tests the challenging DOM page by clicking three buttons in sequence and then verifying the table content is accessible by waiting for and locating table rows.

Starting URL: https://the-internet.herokuapp.com/challenging_dom

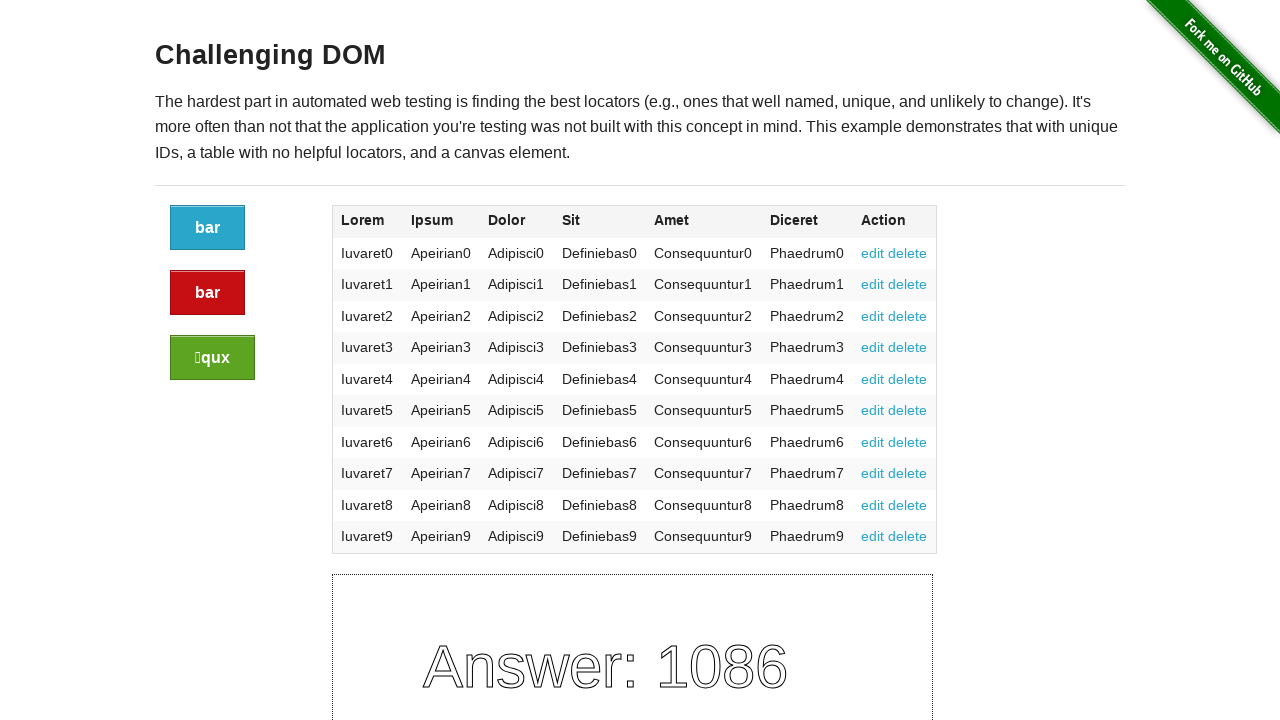

Navigated to challenging DOM page
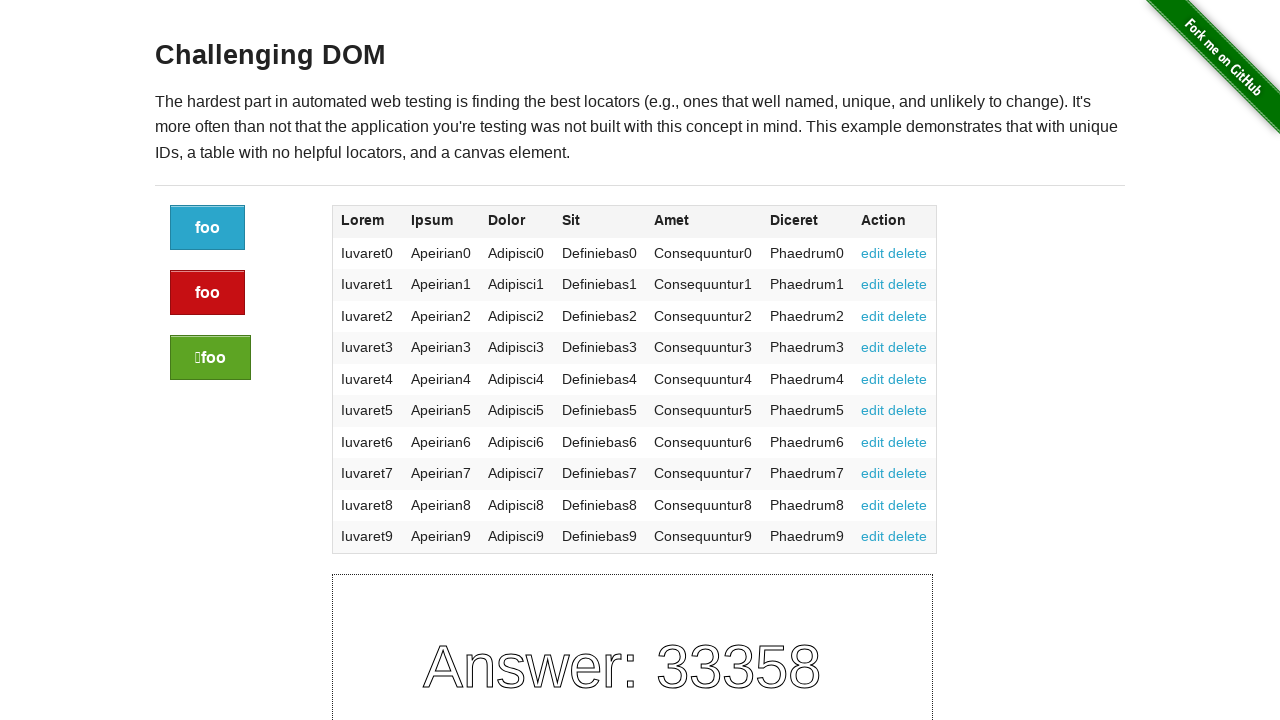

Clicked the first button in the sidebar at (208, 228) on xpath=//div[@class='large-2 columns']//a[1]
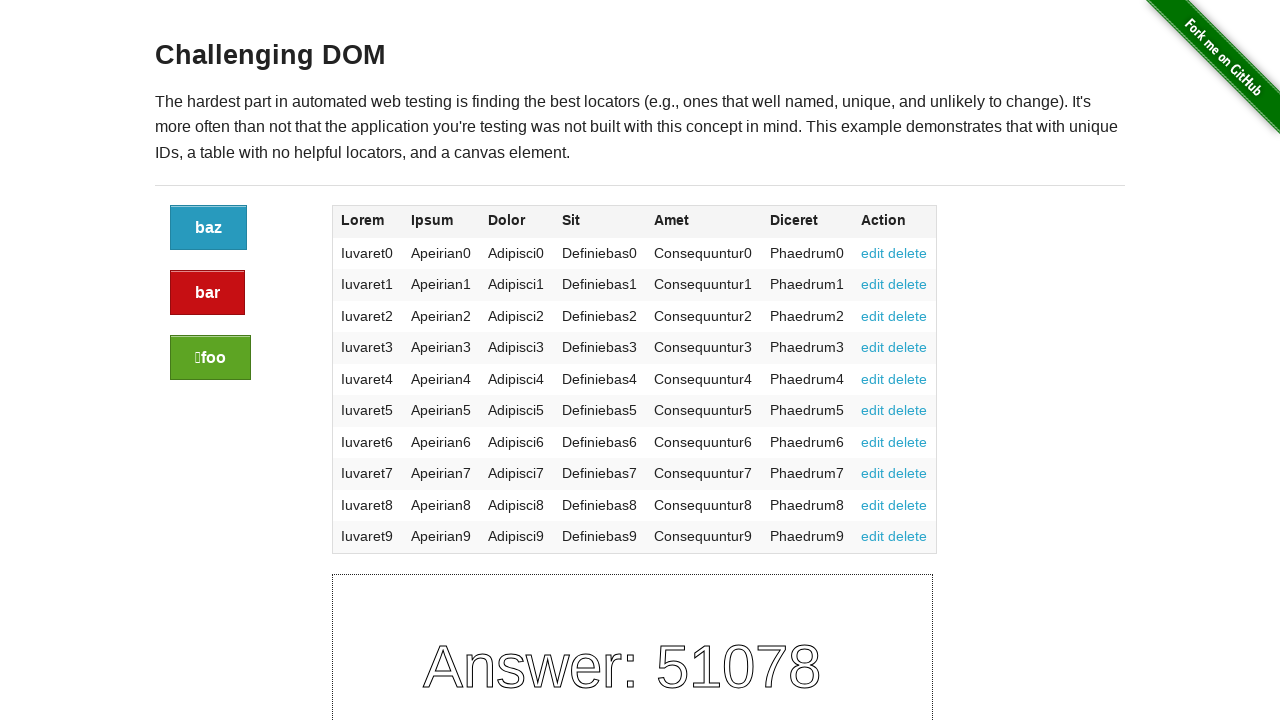

Clicked the second button in the sidebar at (208, 293) on xpath=//div[@class='large-2 columns']//a[2]
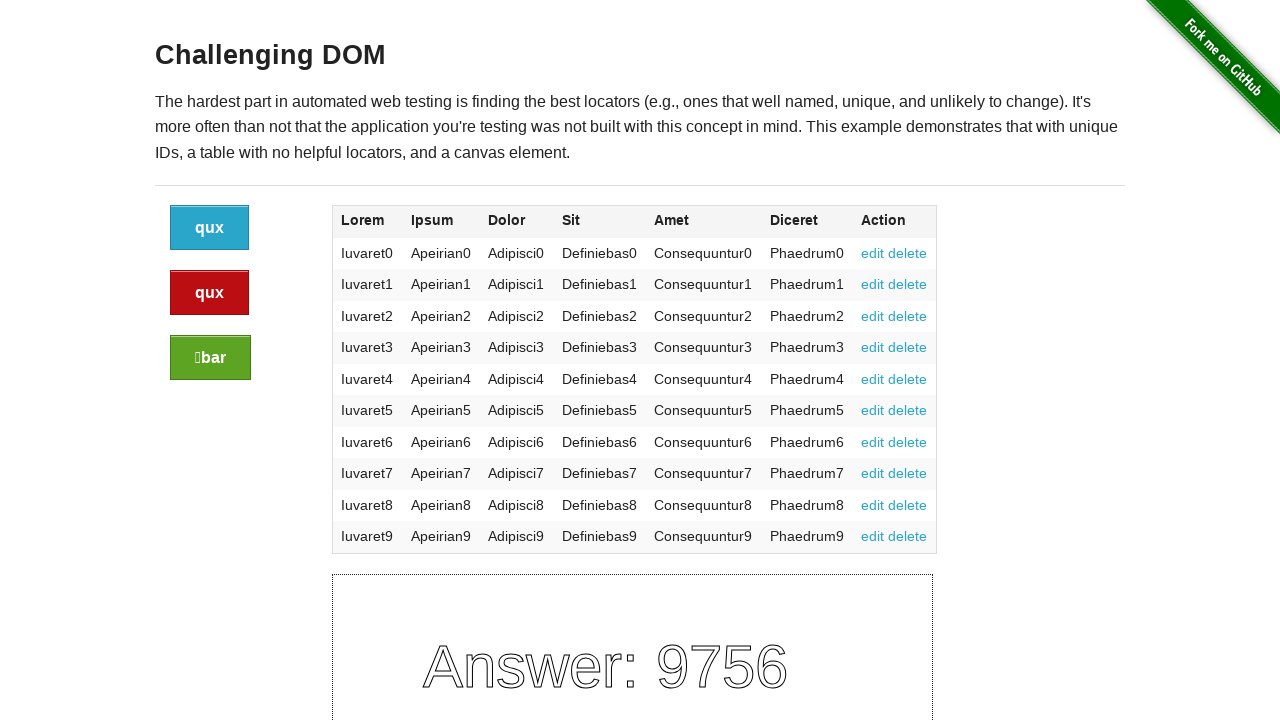

Clicked the third button in the sidebar at (210, 358) on xpath=//div[@class='large-2 columns']//a[3]
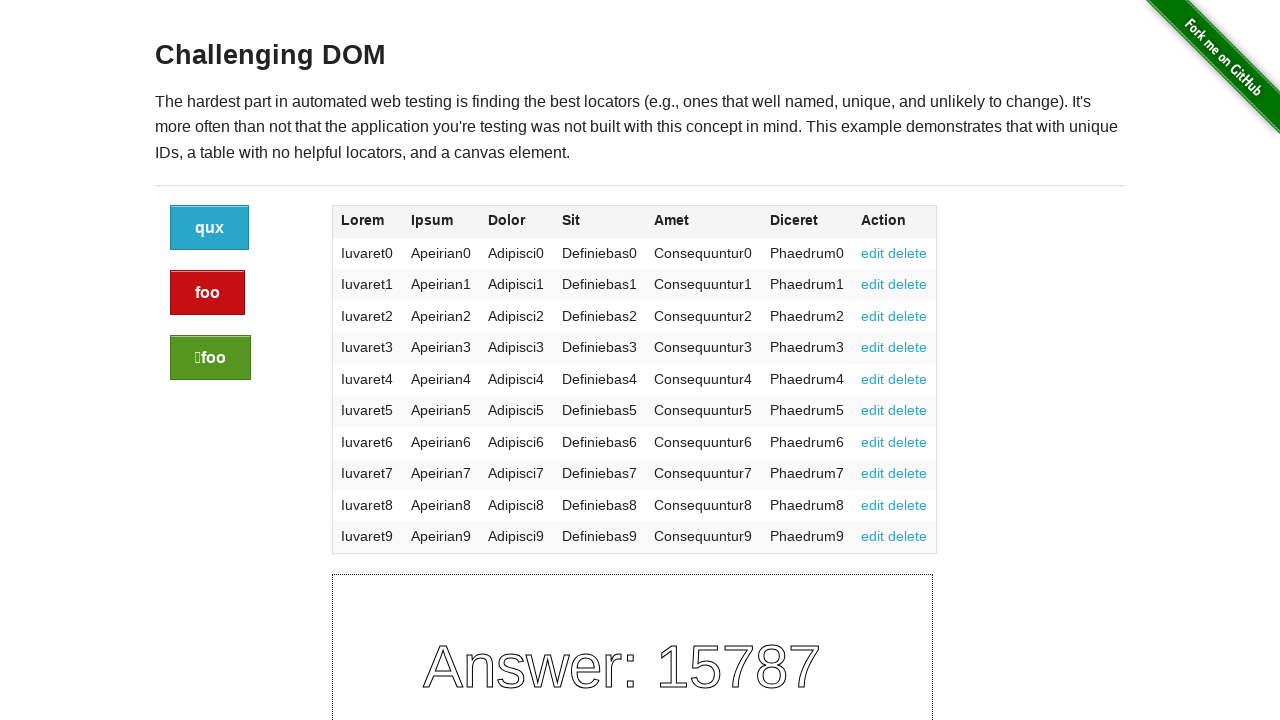

Waited for table rows to be present
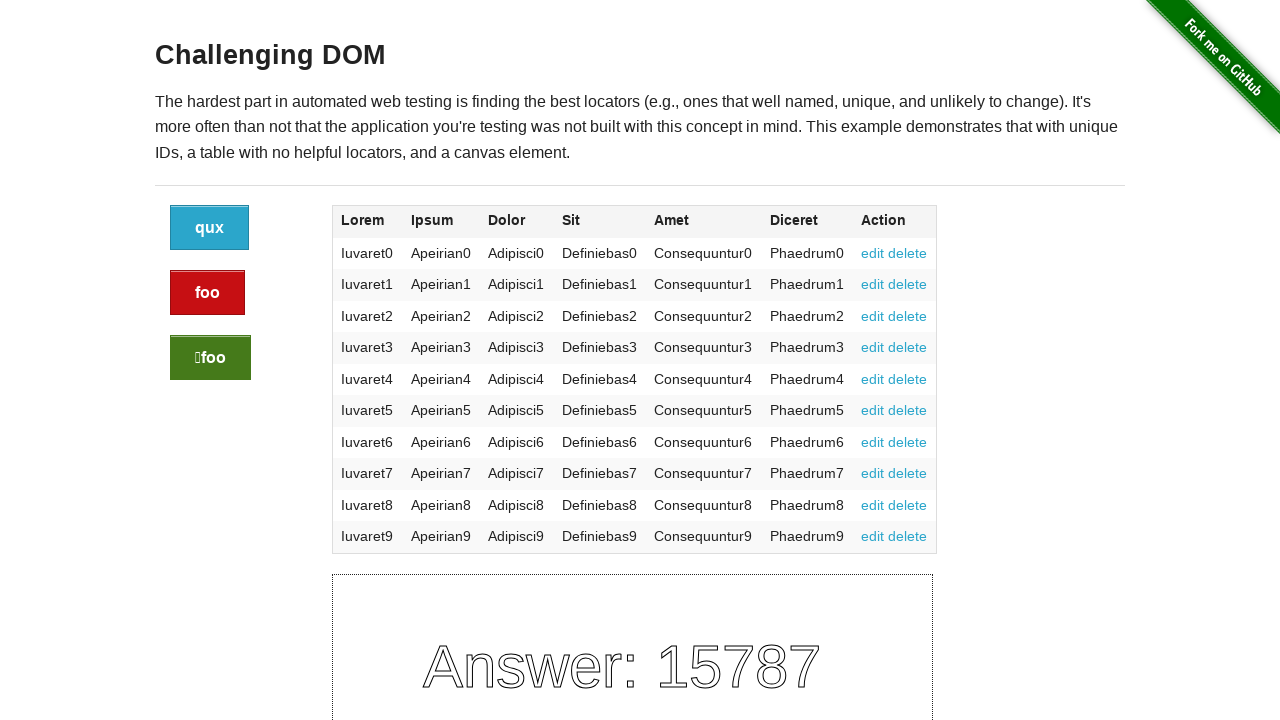

Located all table rows
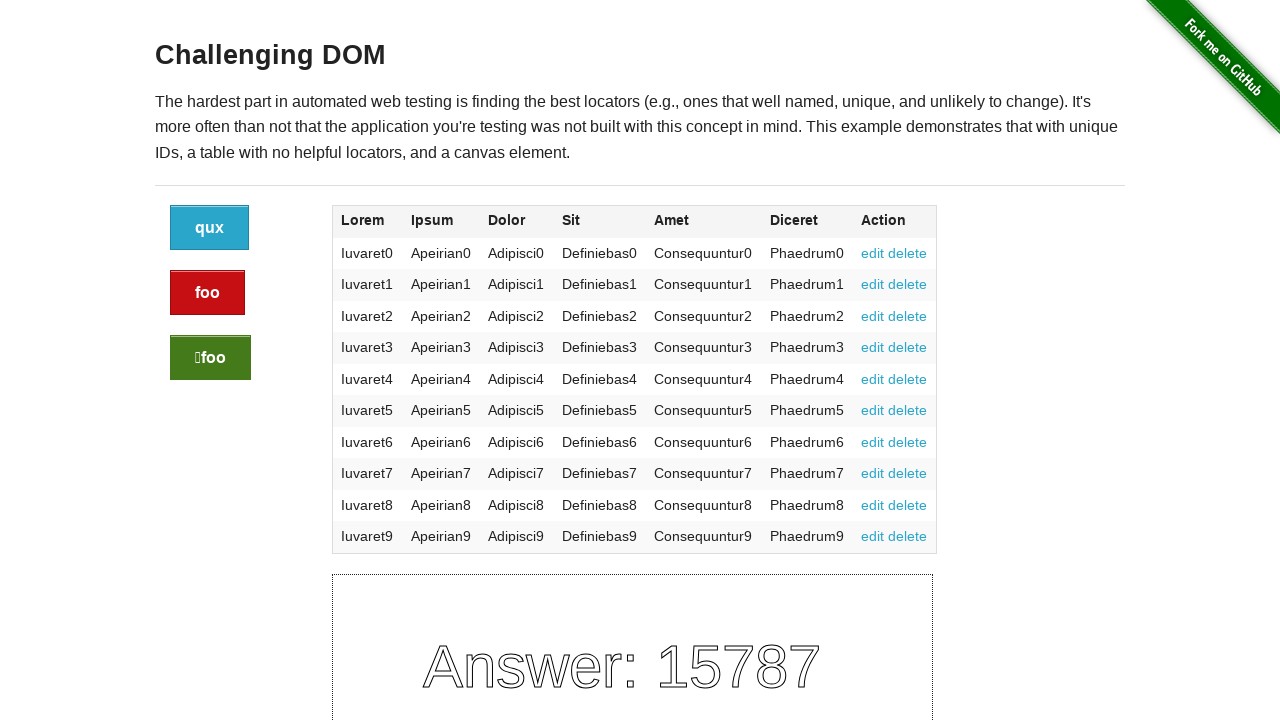

Verified that table contains rows
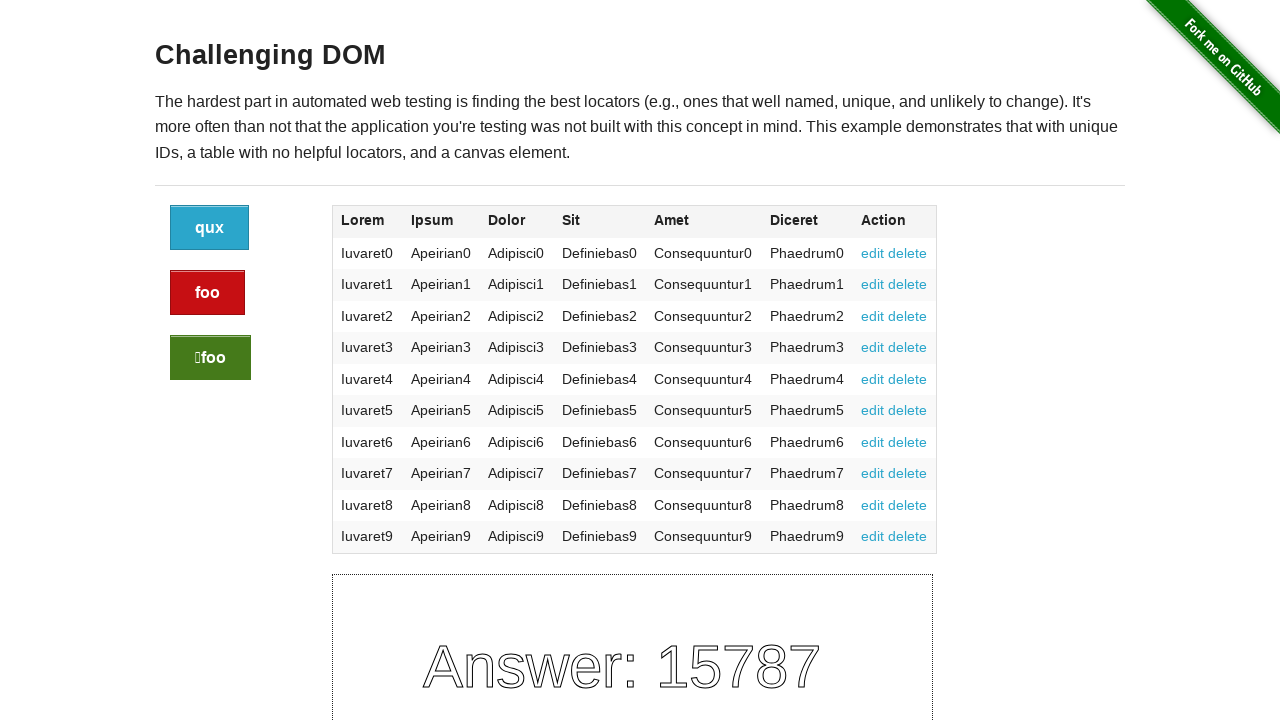

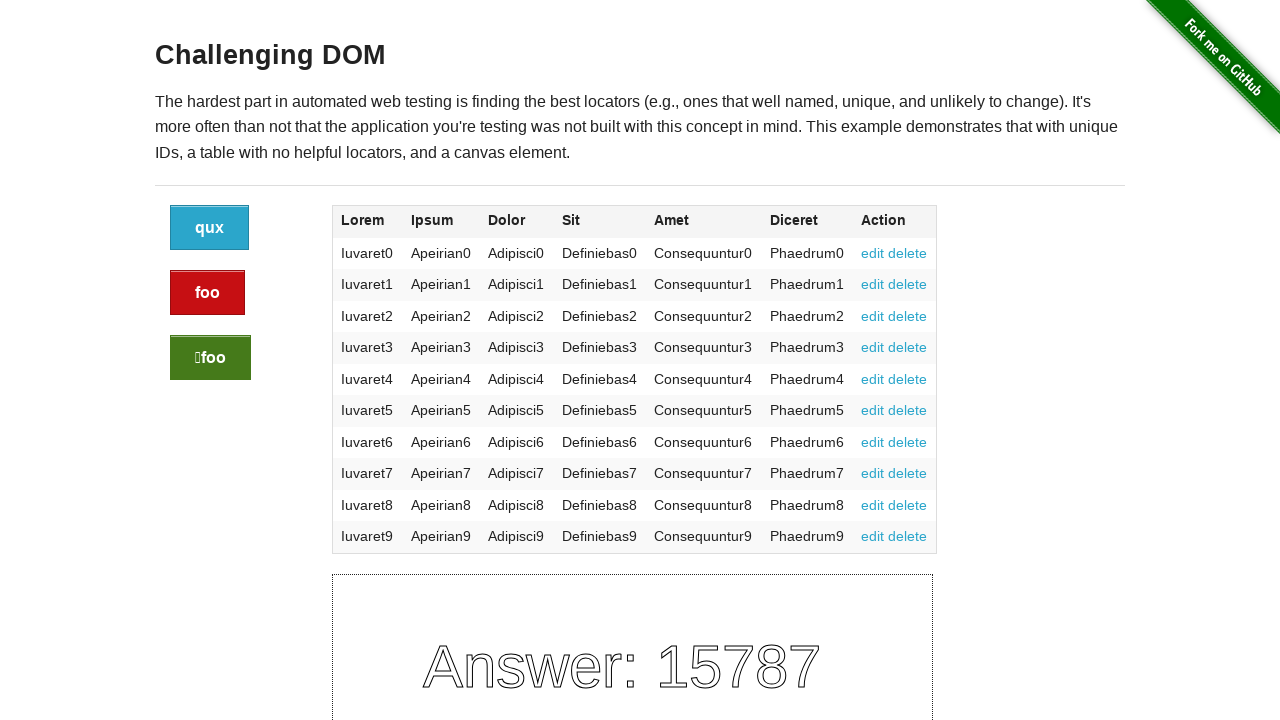